Tests the ability to scope element searches by counting total links on the page, then links within the footer section, and finally links within the first column of the footer.

Starting URL: https://rahulshettyacademy.com/AutomationPractice/

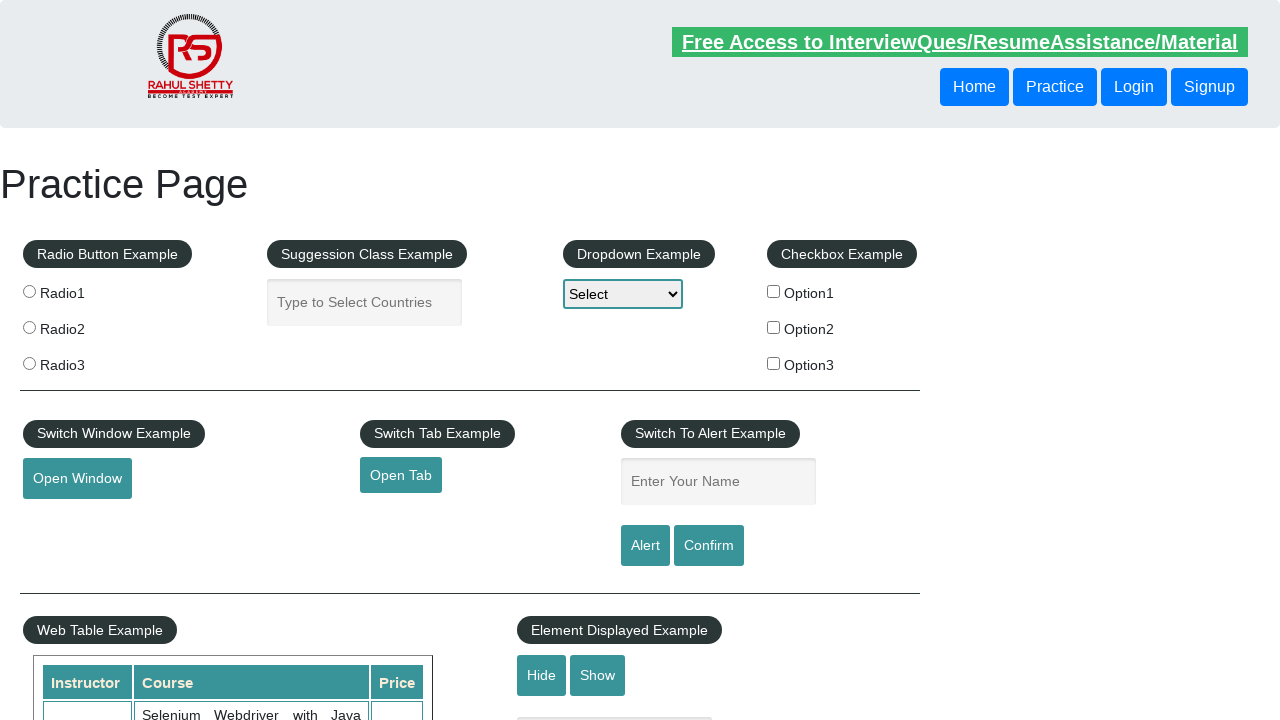

Page loaded and DOM content ready
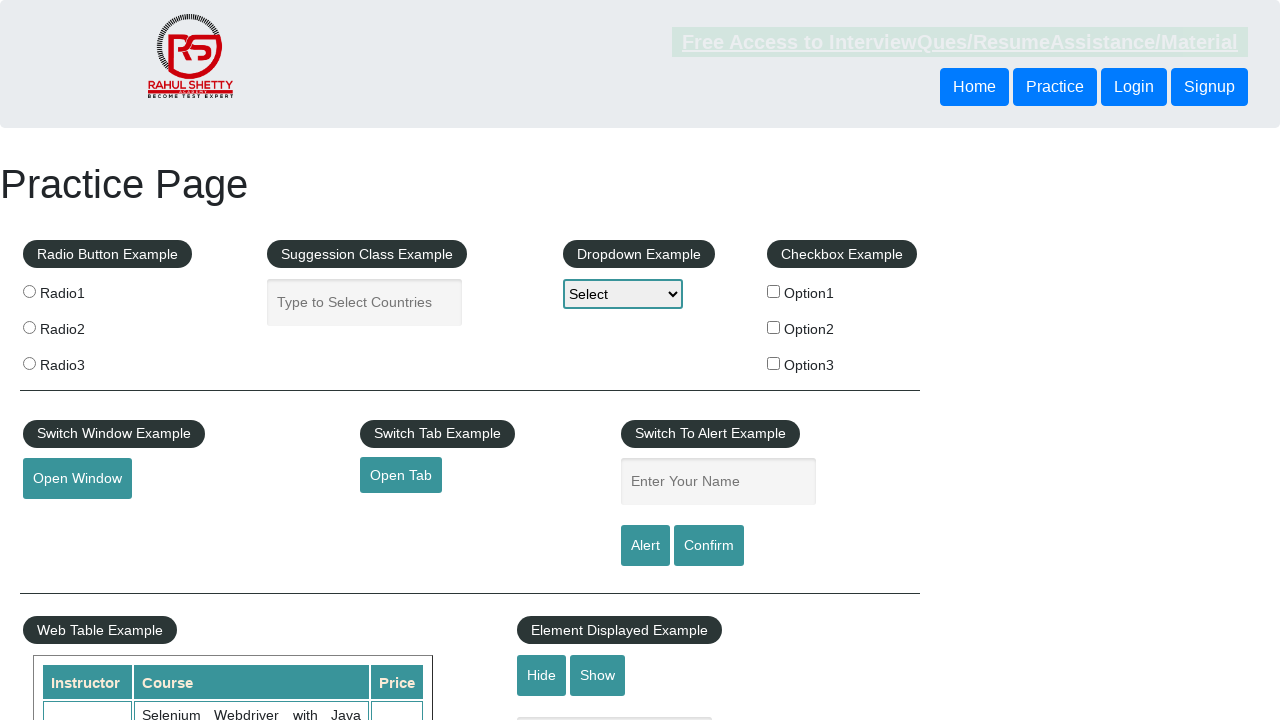

Counted total links on page: 27
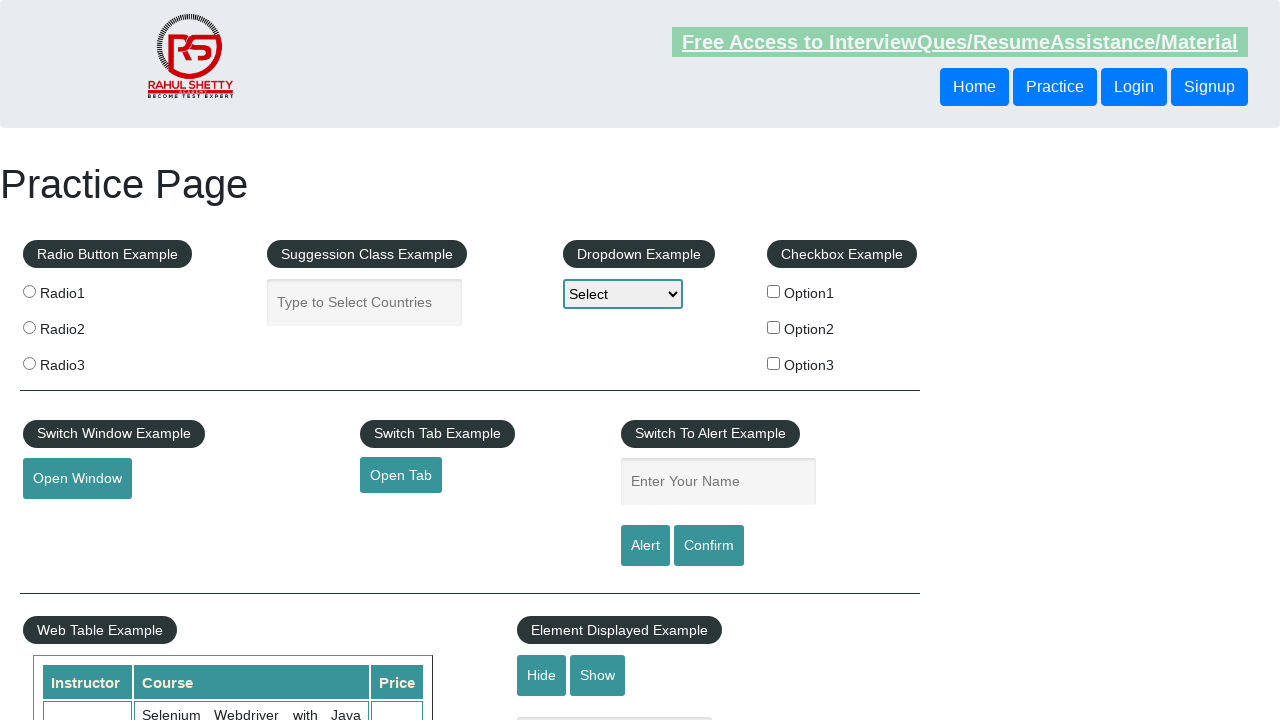

Located footer section element
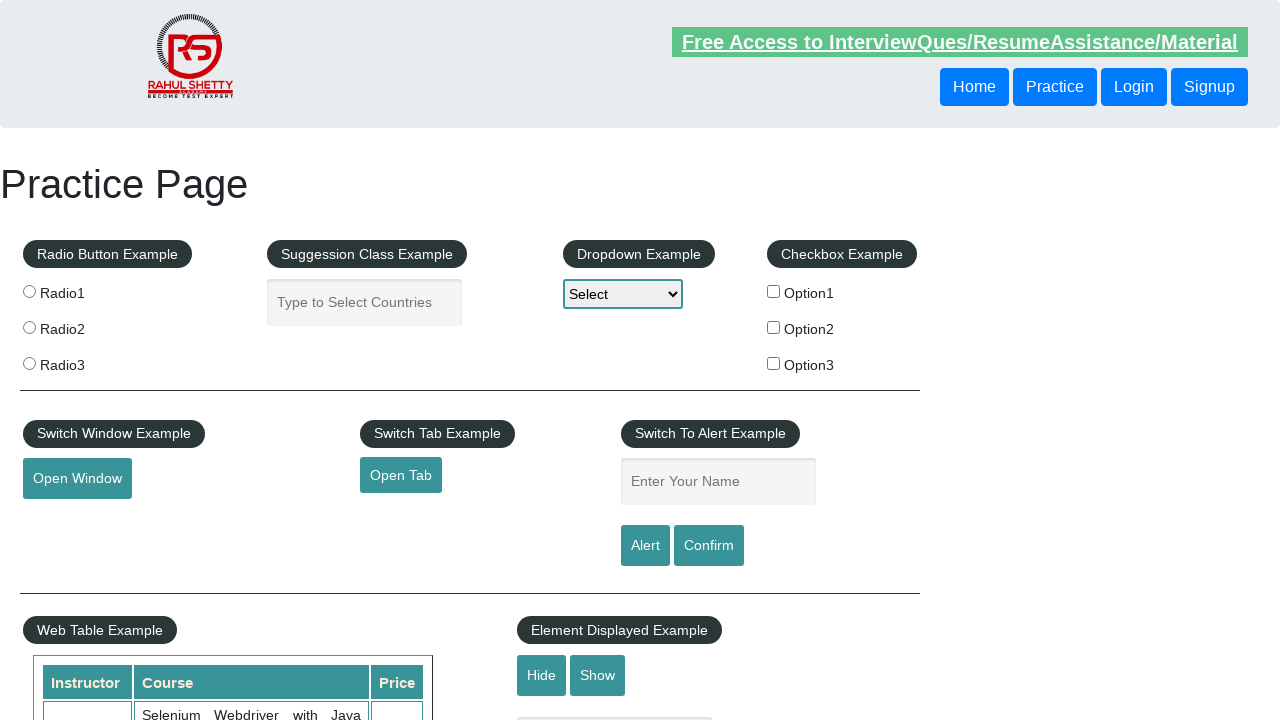

Counted links in footer section: 20
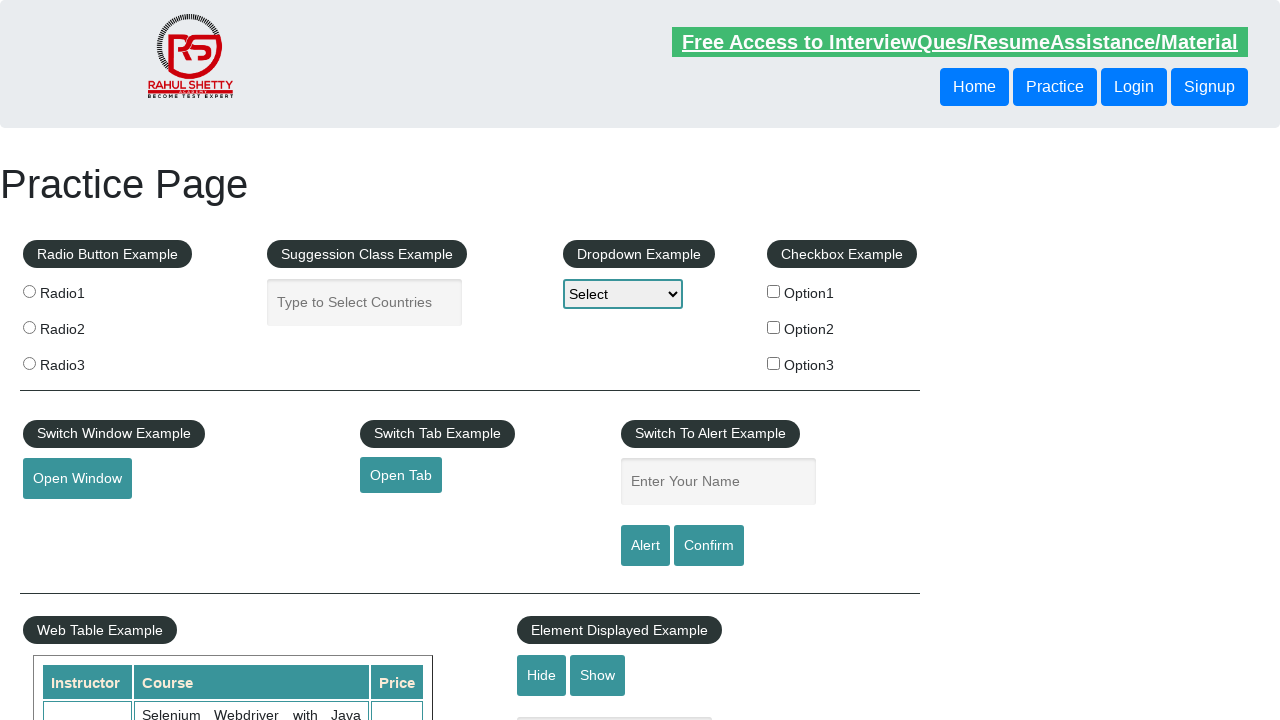

Located first footer column element
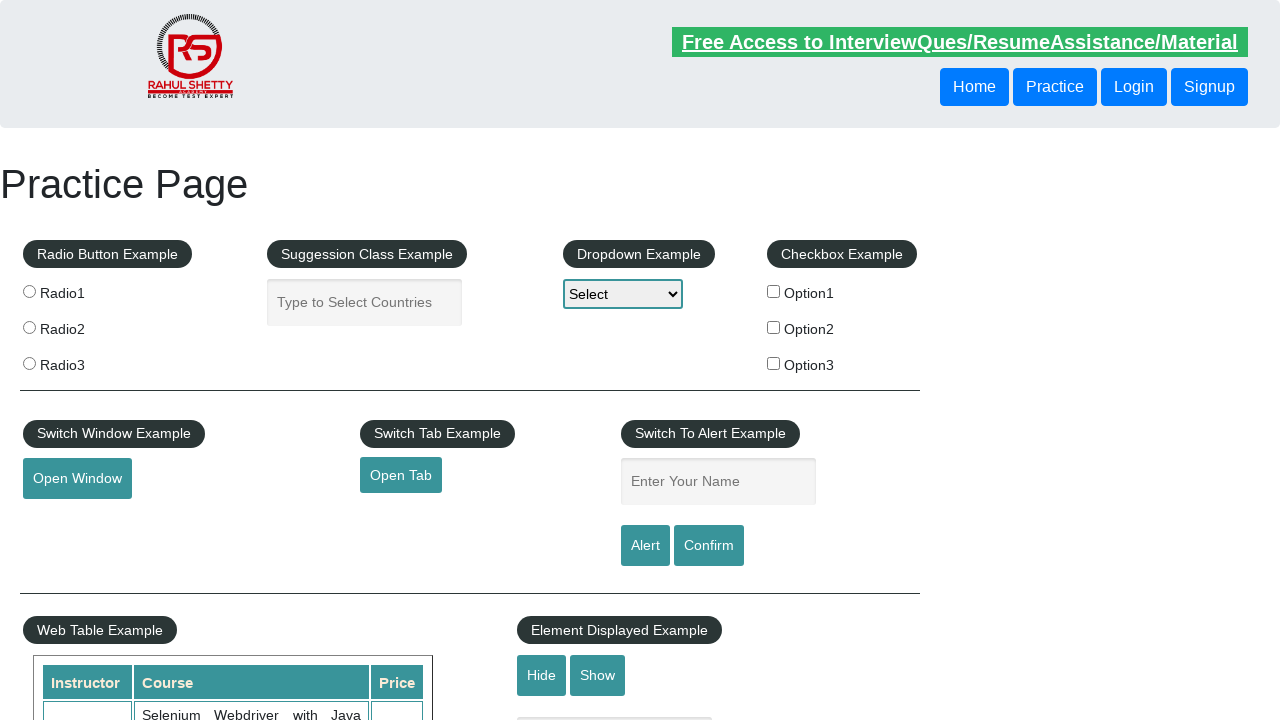

Counted links in first footer column: 20
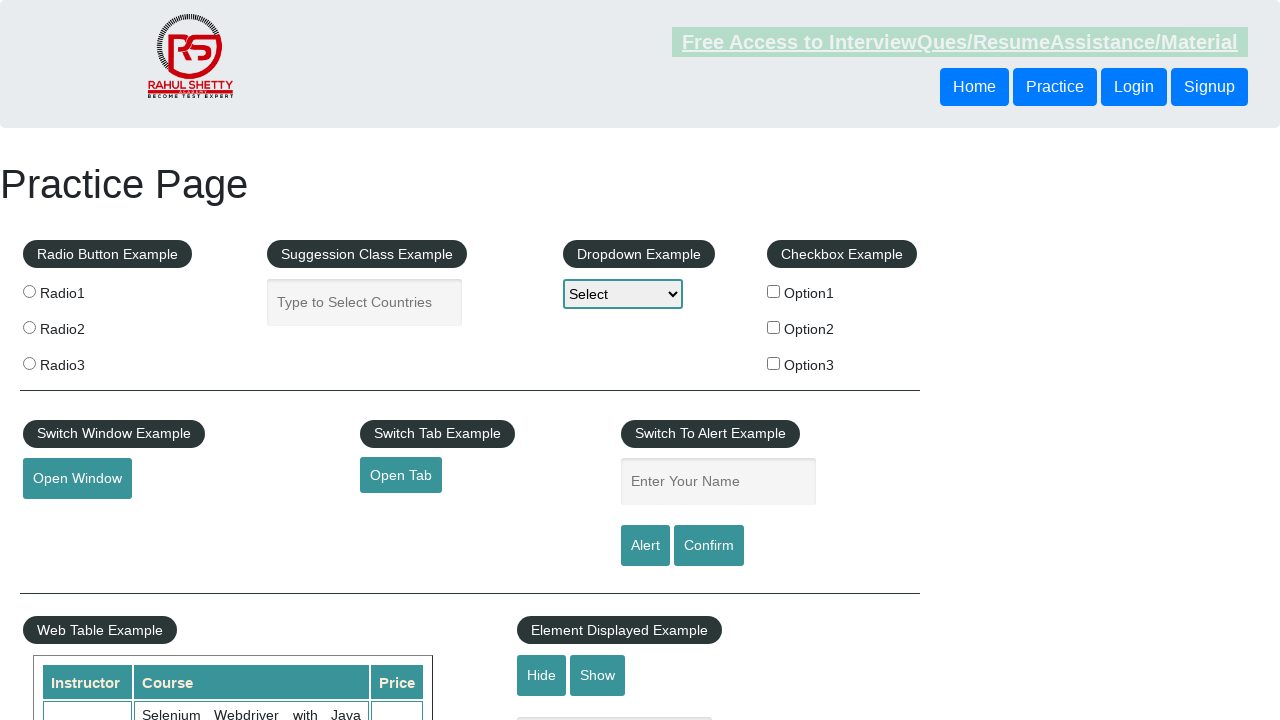

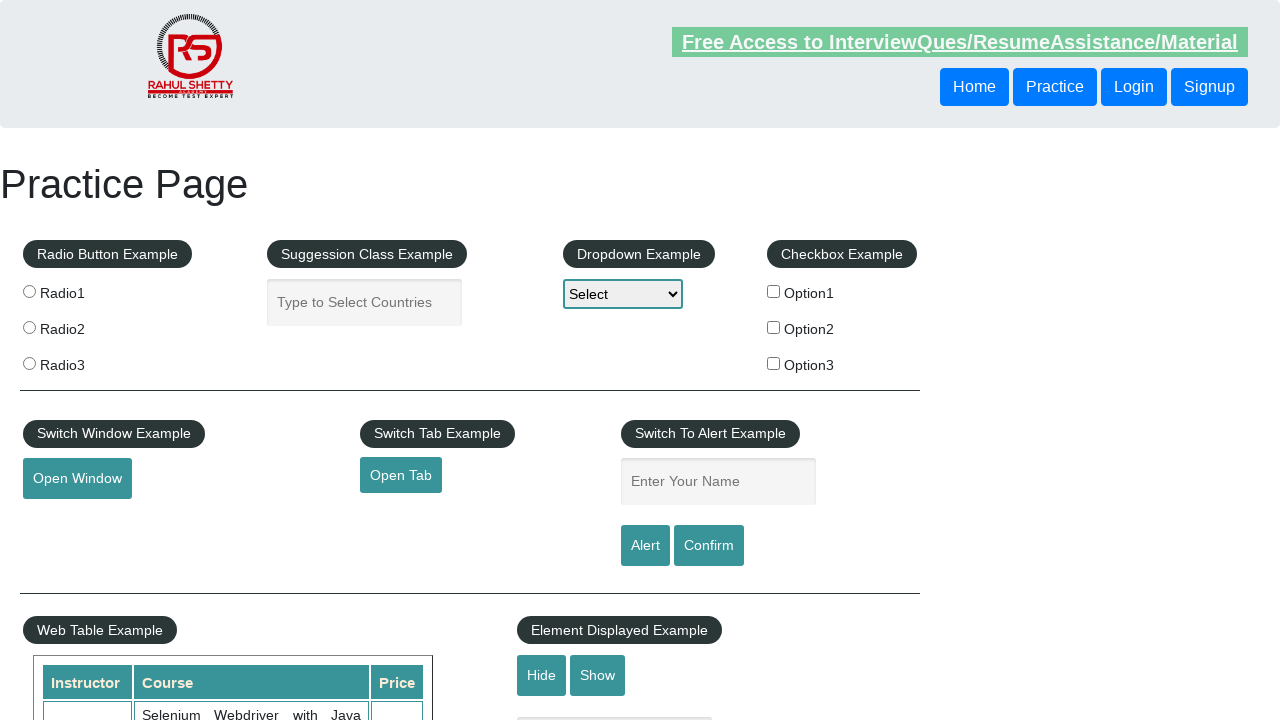